Tests a registration form by filling all required input fields with a value and submitting the form, then verifies the success message is displayed.

Starting URL: http://suninjuly.github.io/registration1.html

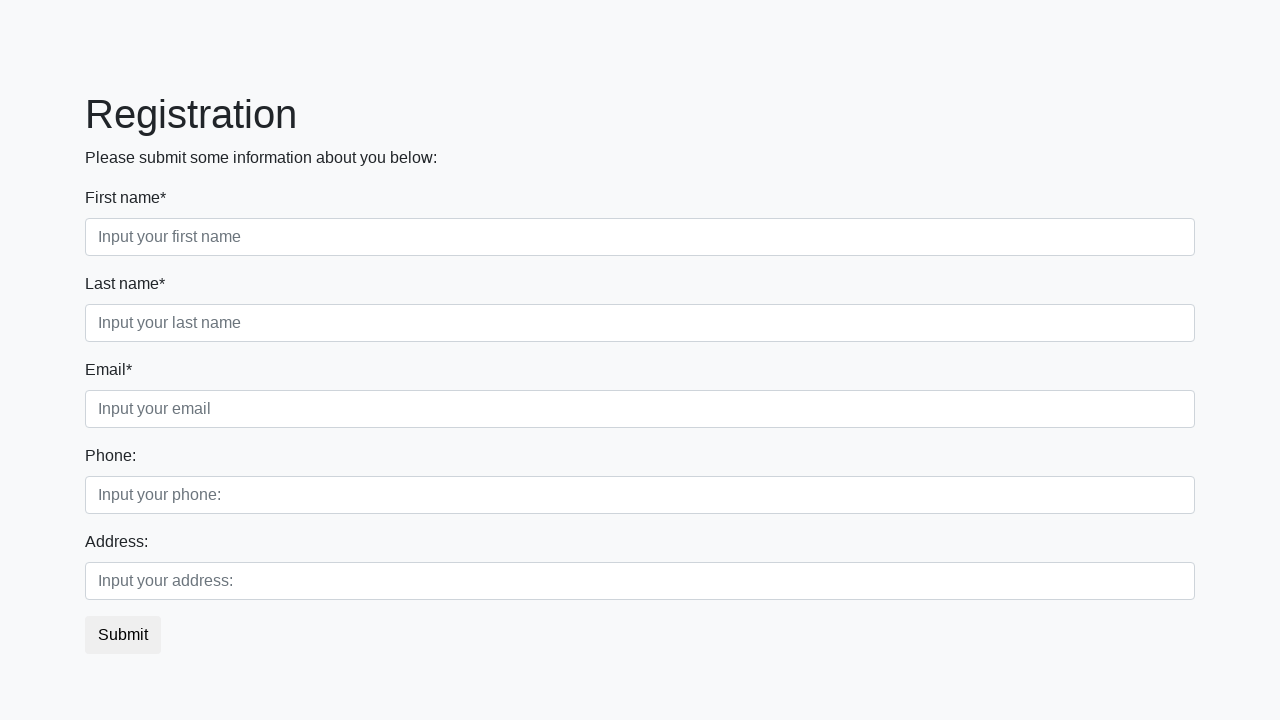

Filled required input field 1 with 'M' on input[required] >> nth=0
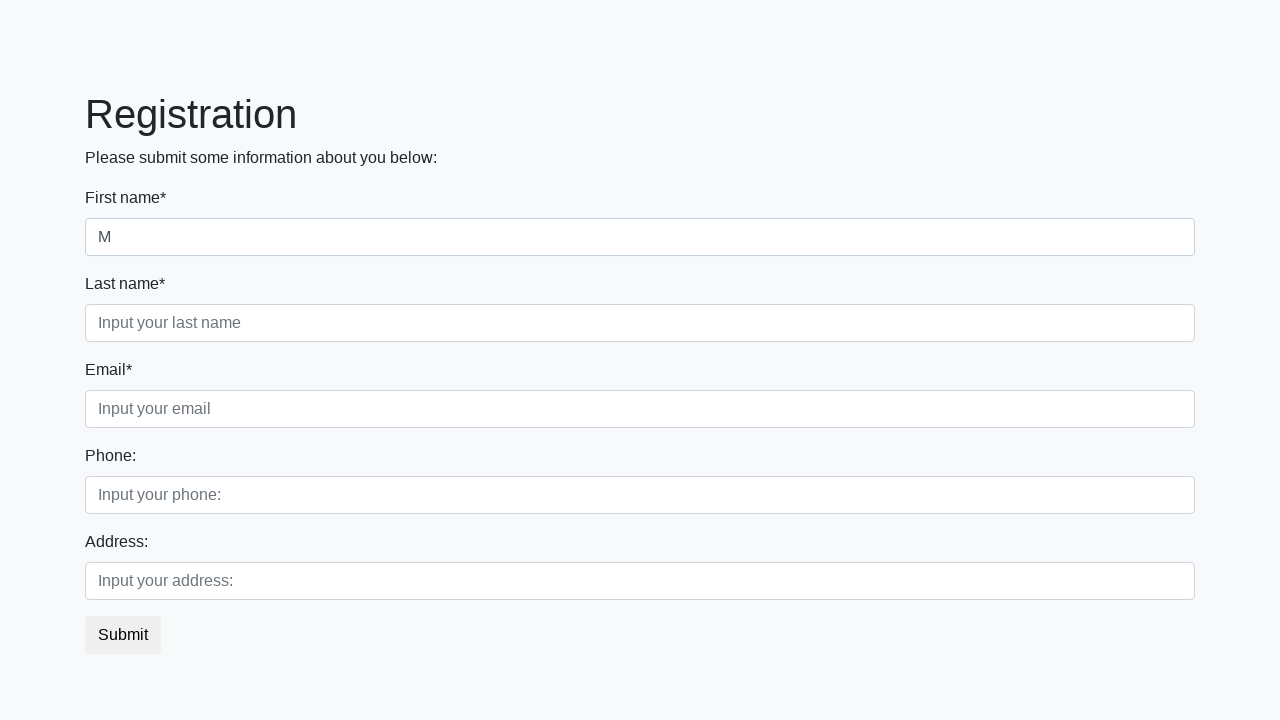

Filled required input field 2 with 'M' on input[required] >> nth=1
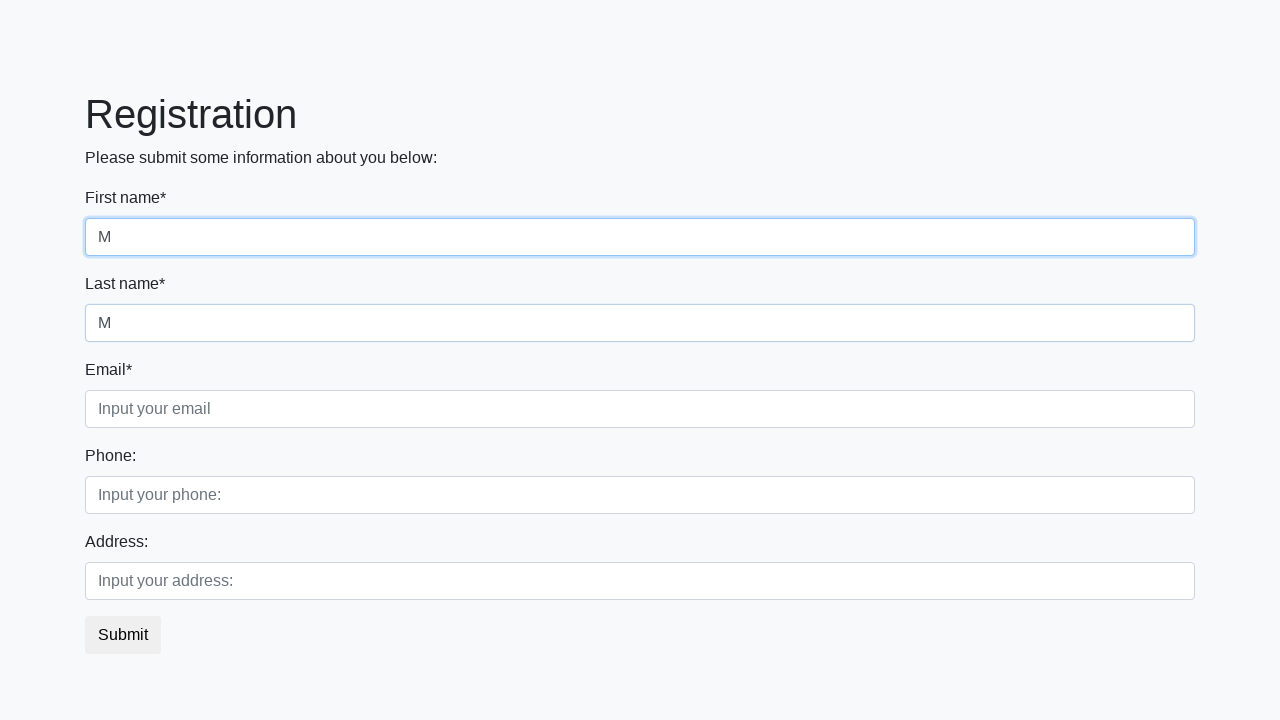

Filled required input field 3 with 'M' on input[required] >> nth=2
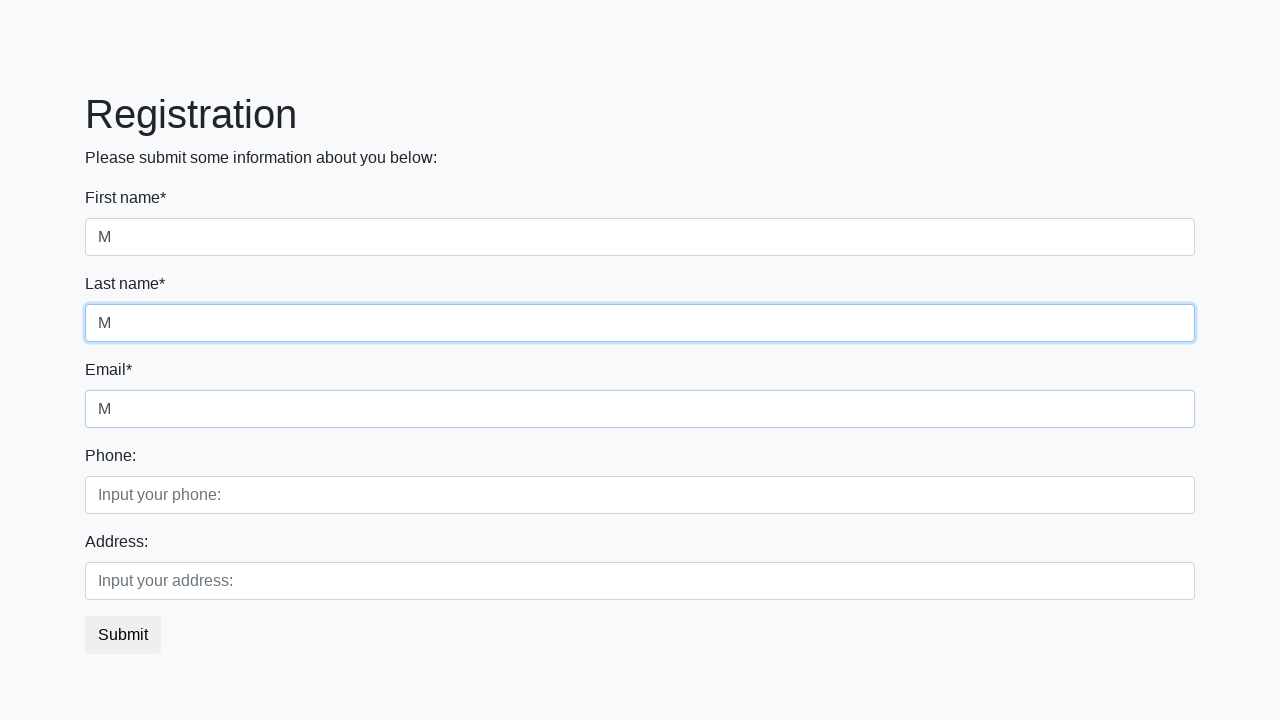

Clicked submit button to register at (123, 635) on button.btn
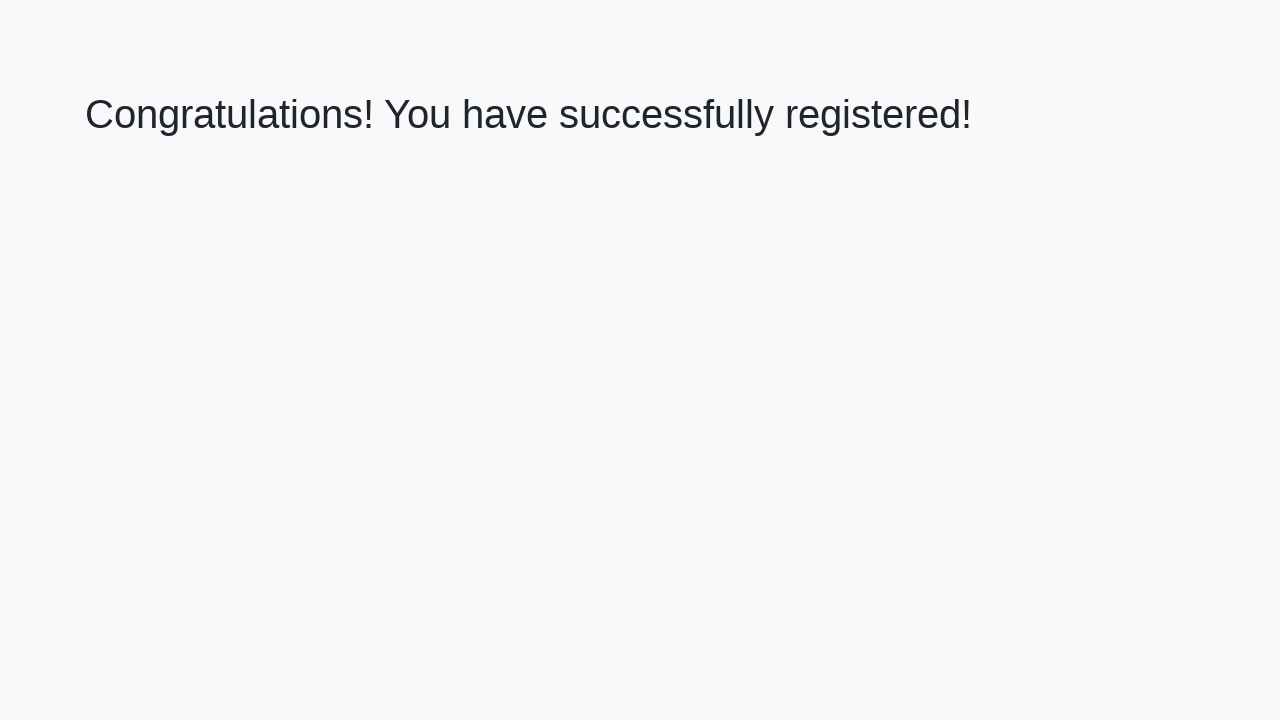

Success message heading loaded
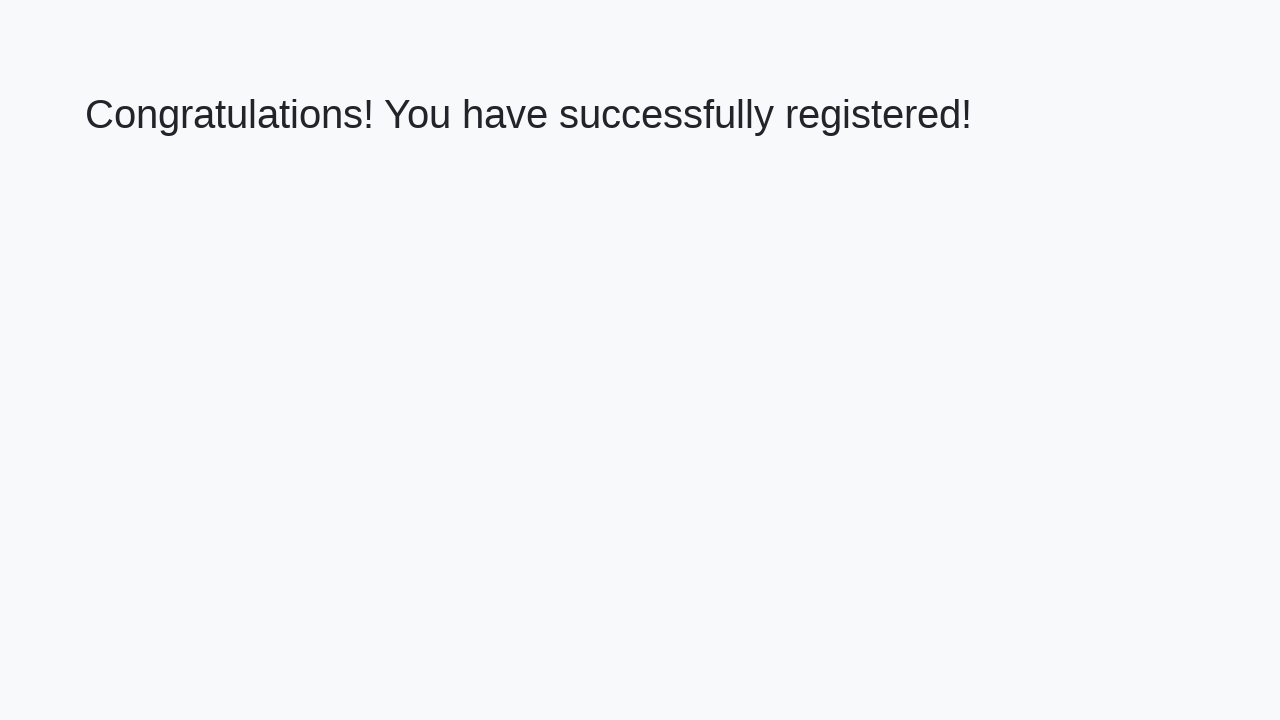

Retrieved success message text
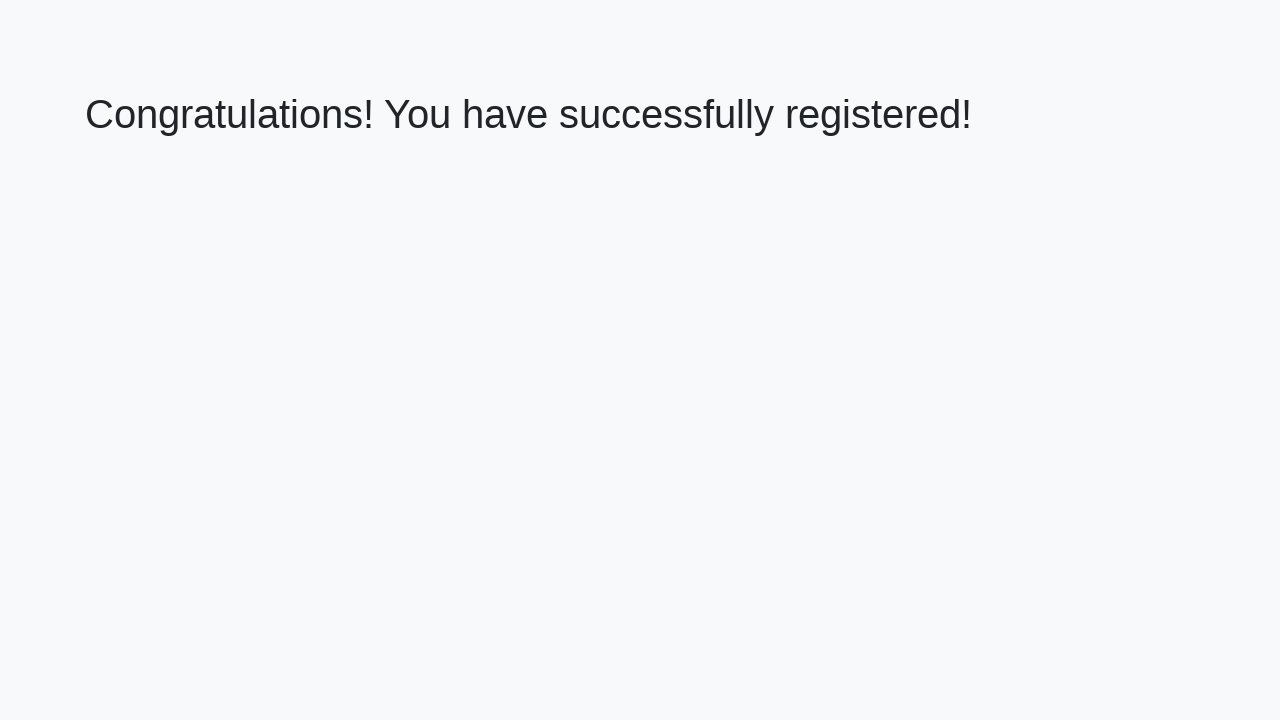

Verified success message: 'Congratulations! You have successfully registered!'
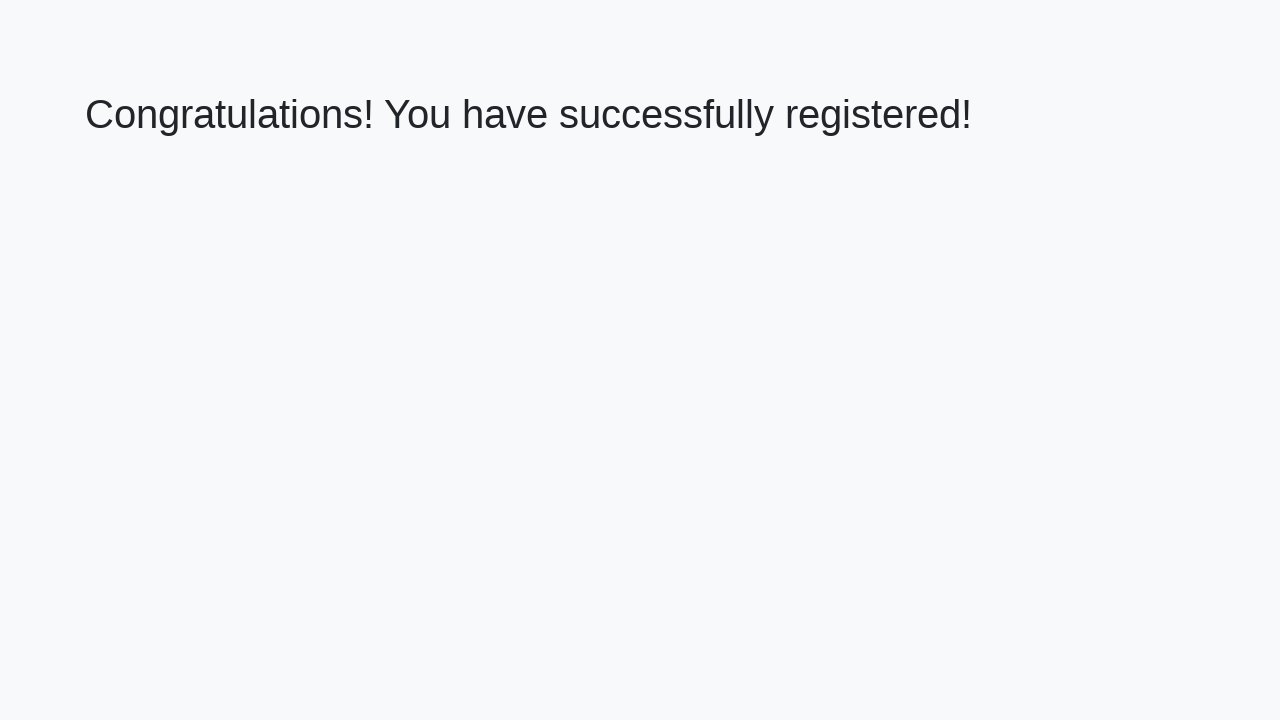

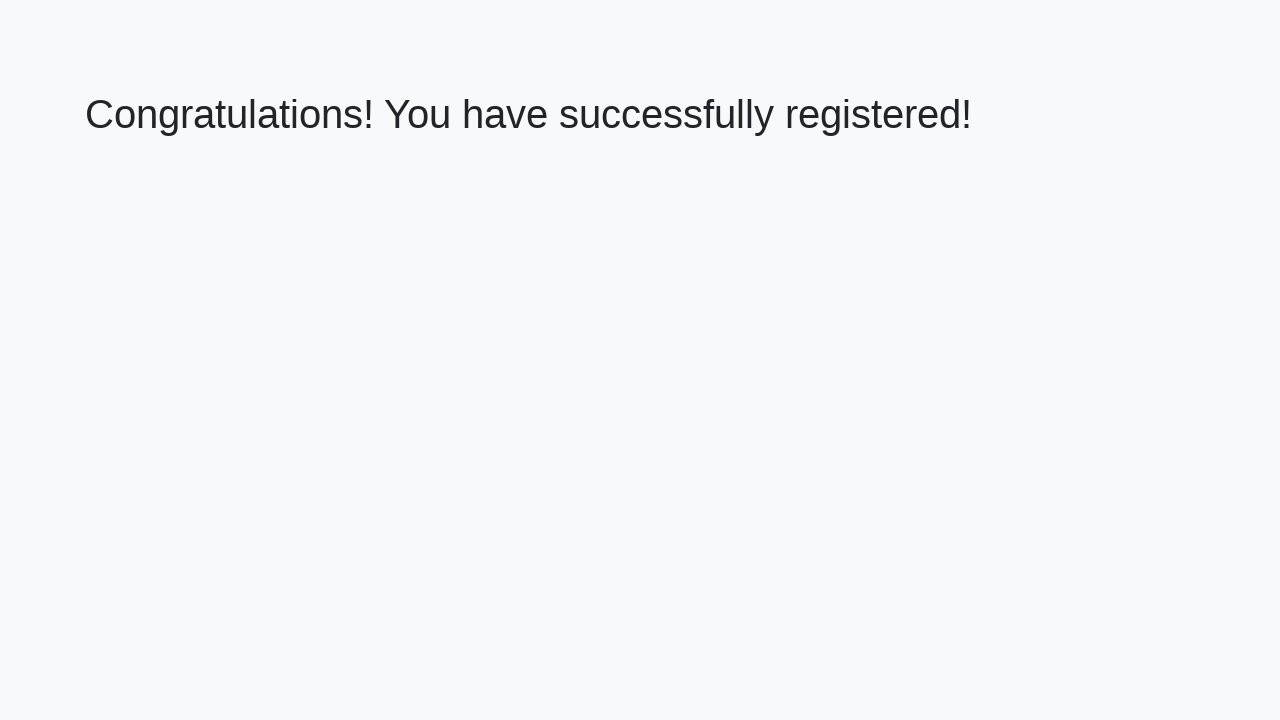